Tests XPath with logical operators by clicking a dropdown and then selecting Events from the dropdown menu

Starting URL: https://www.selenium.dev/

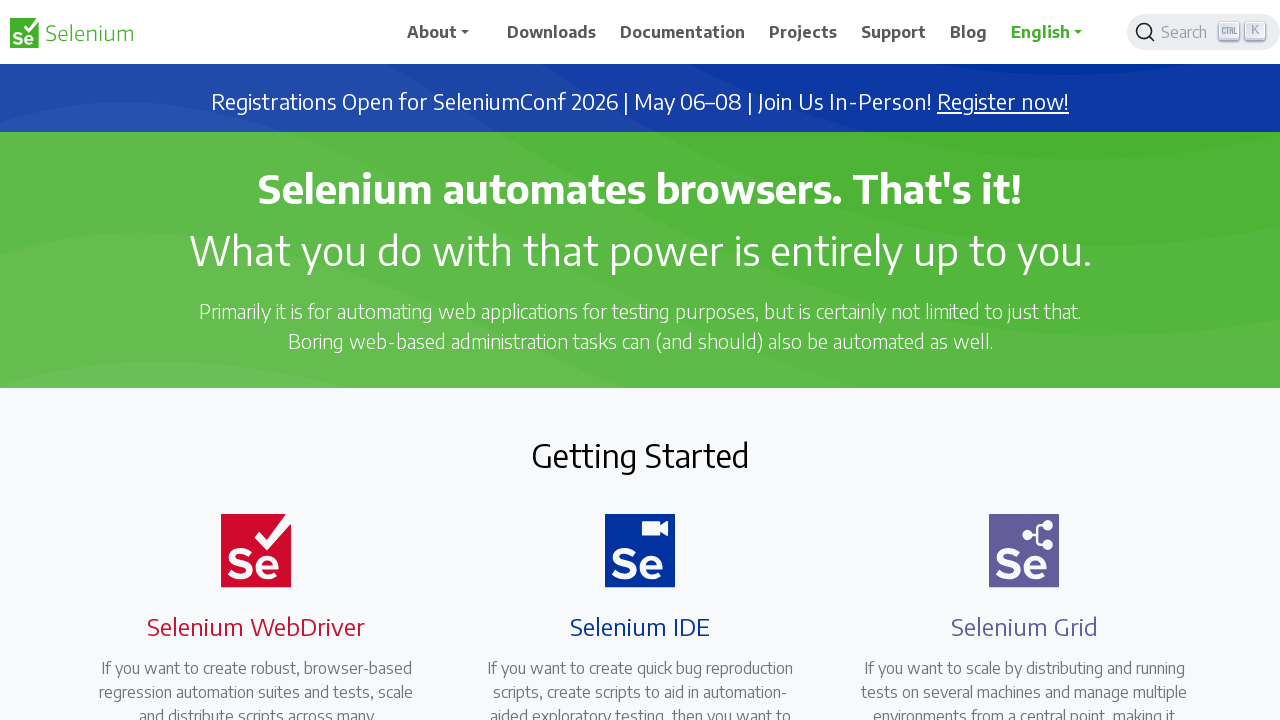

Clicked dropdown using XPath with OR operator to match nav-link dropdown-toggle or button role at (445, 32) on xpath=//a[@class='nav-link dropdown-toggle' or @role='button']
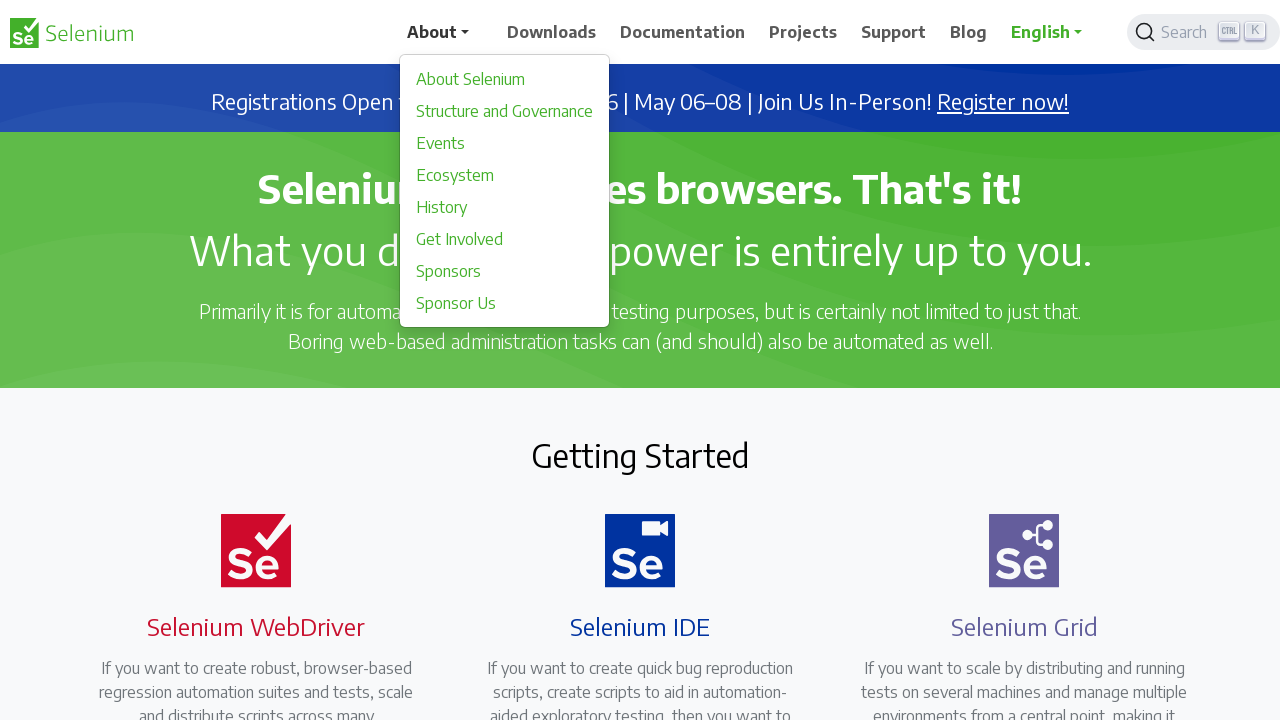

Clicked Events link using XPath with AND operator matching href='/events' and text containing 'Events' at (505, 143) on xpath=//a[@href='/events' and contains(text(),'Events')]
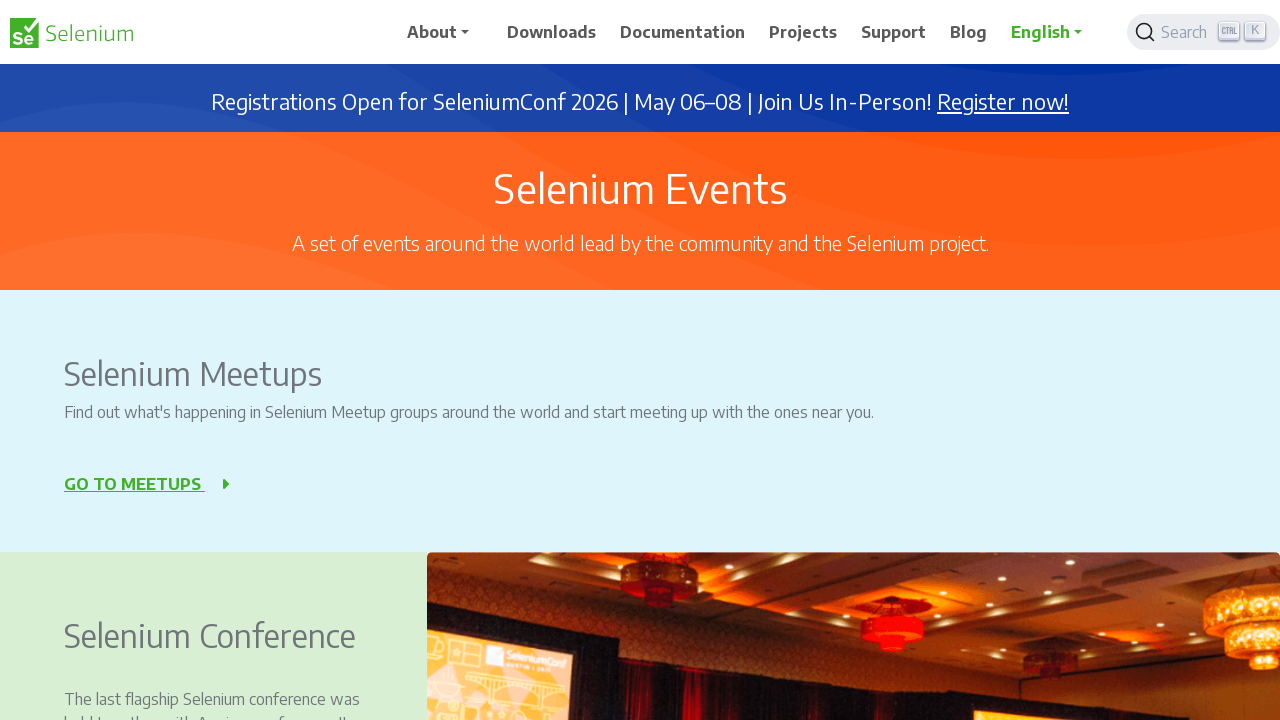

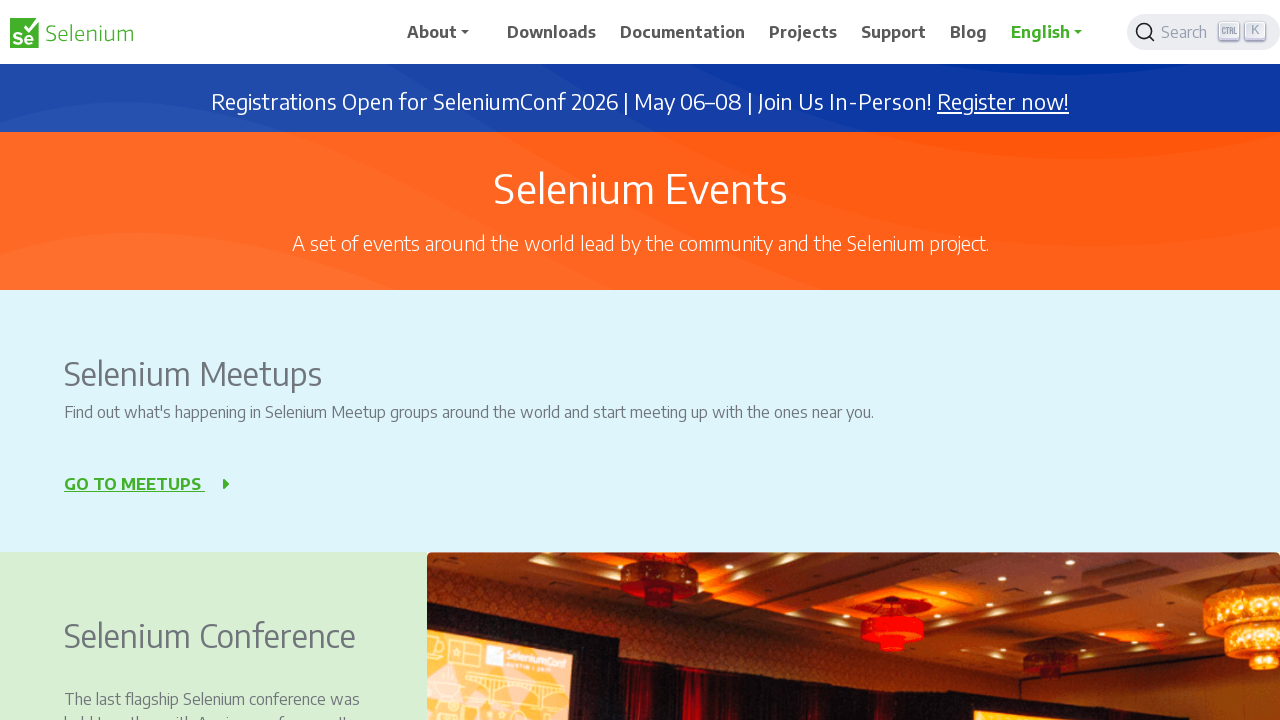